Tests that clicking a checkbox toggles its checked state

Starting URL: https://artoftesting.com/samplesiteforselenium

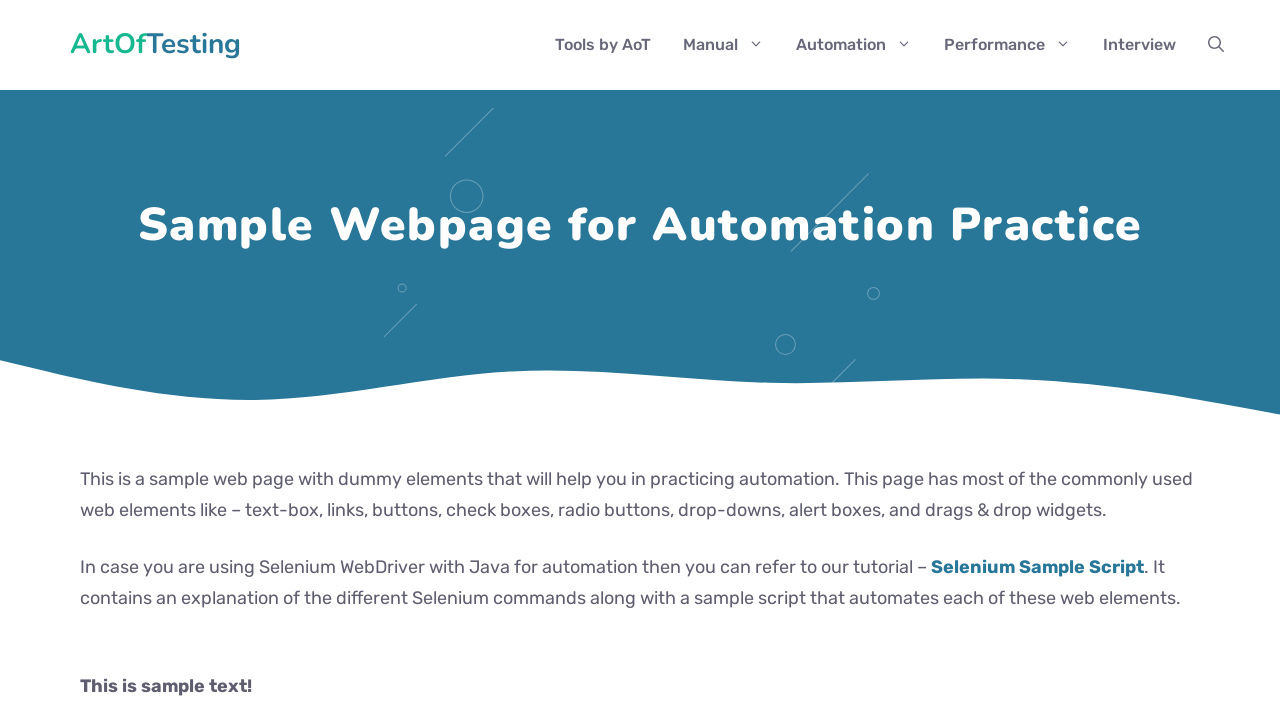

Retrieved initial checked state of Automation checkbox
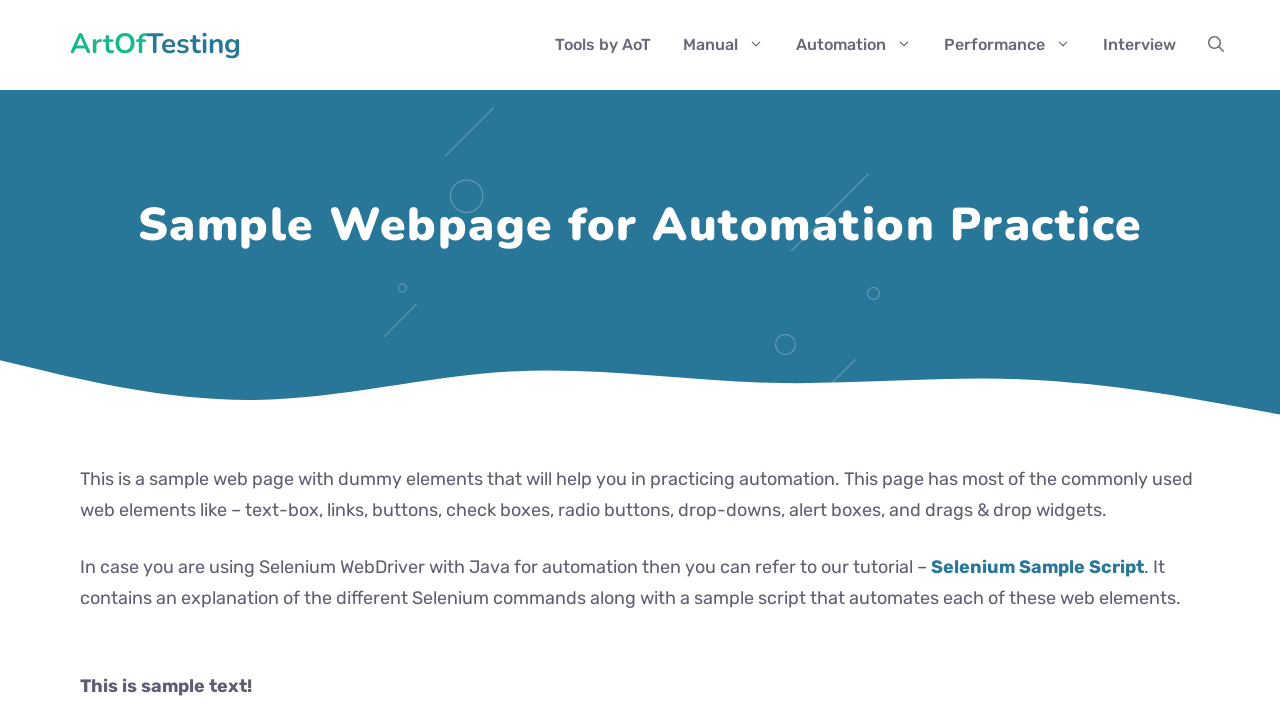

Clicked Automation checkbox to toggle state at (86, 360) on .Automation
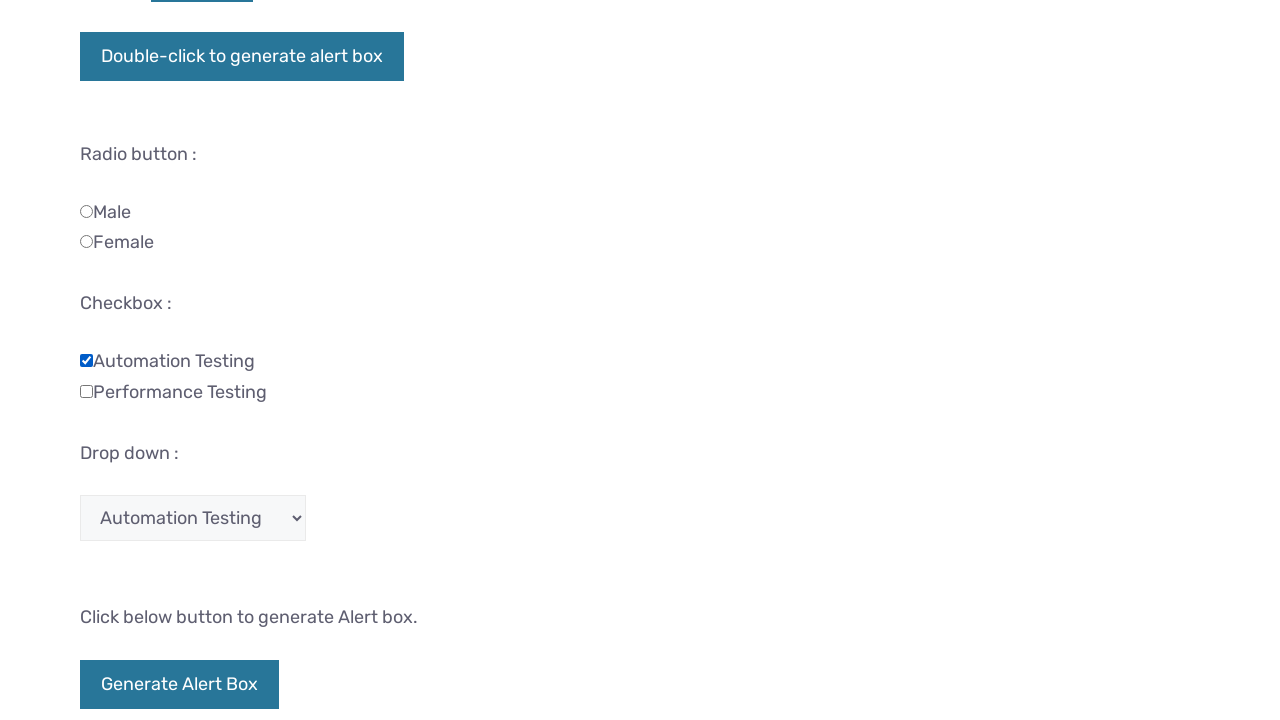

Retrieved checked state of Automation checkbox after click
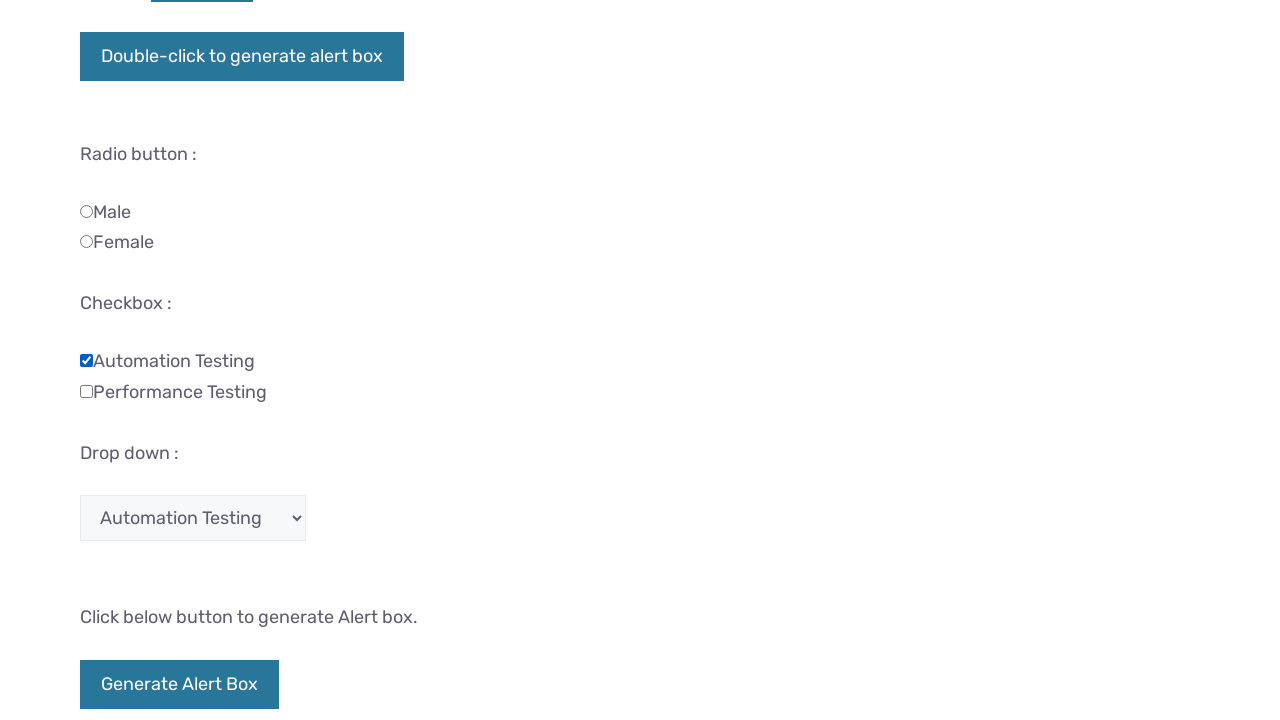

Assertion passed: checkbox state toggled successfully
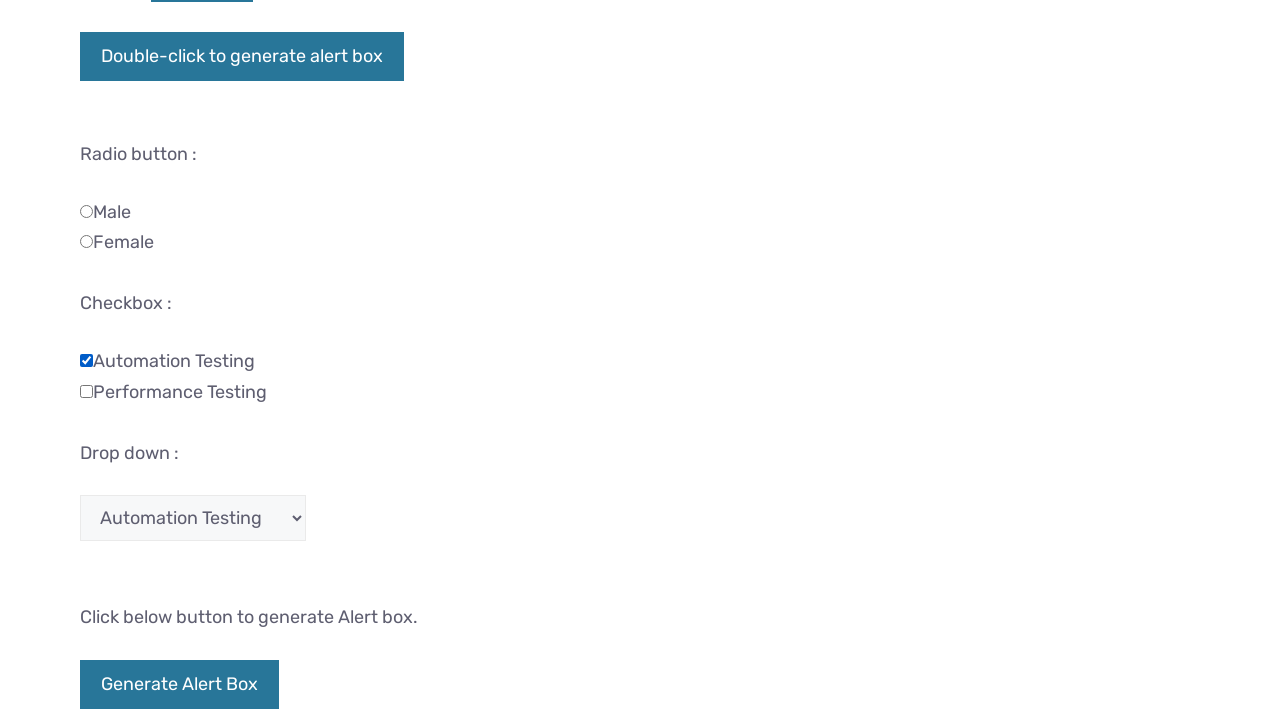

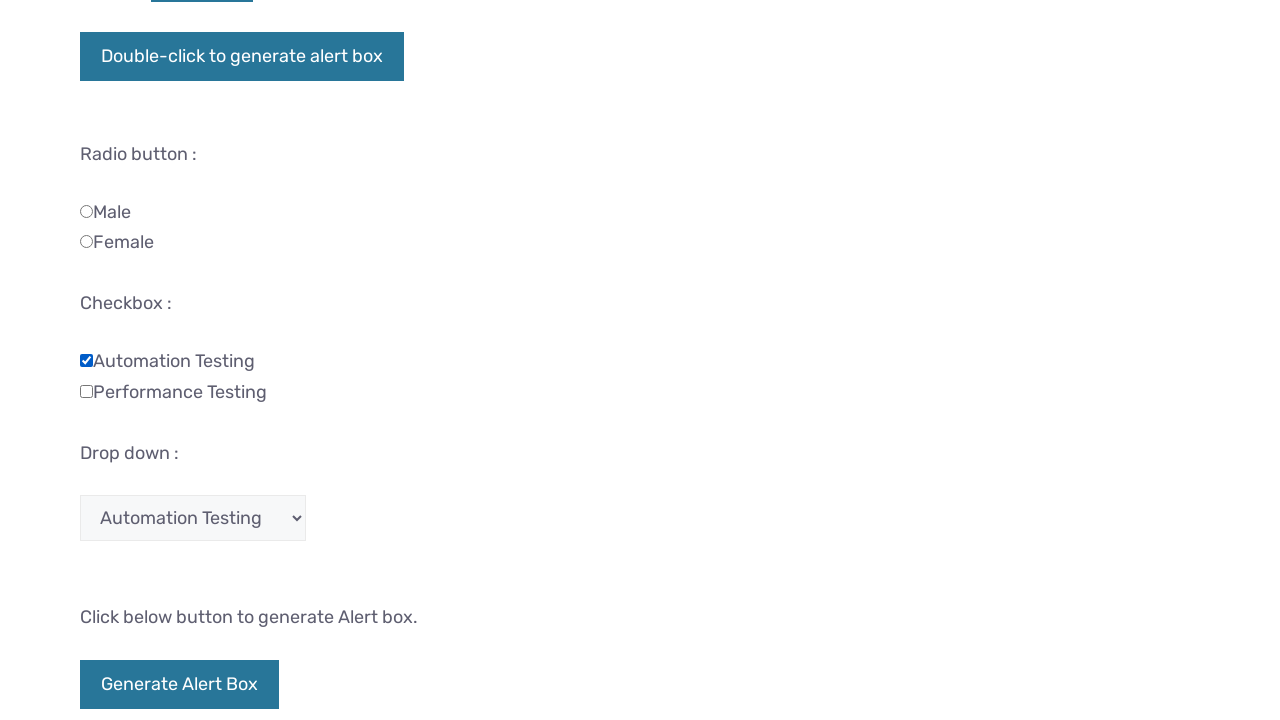